Tests basic browser navigation functionality by navigating to Etsy, then using back, forward, and refresh browser controls

Starting URL: https://www.etsy.com/

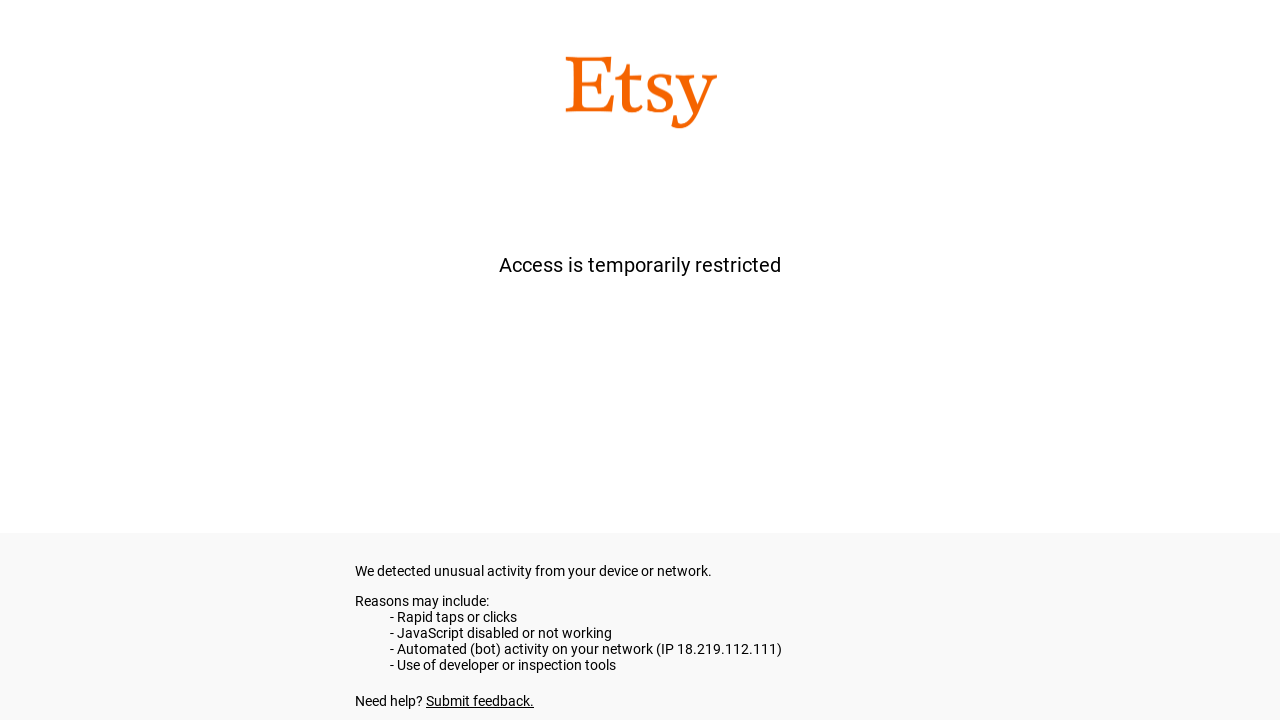

Navigated back using browser back button
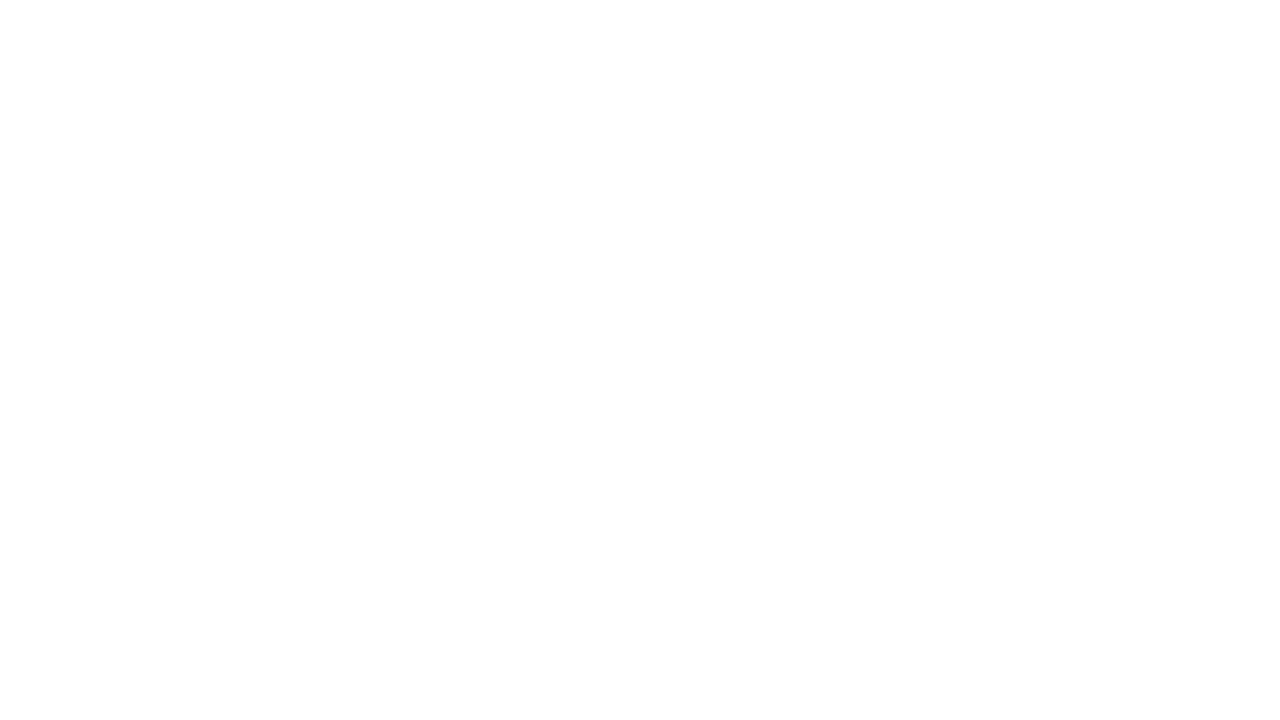

Navigated forward using browser forward button
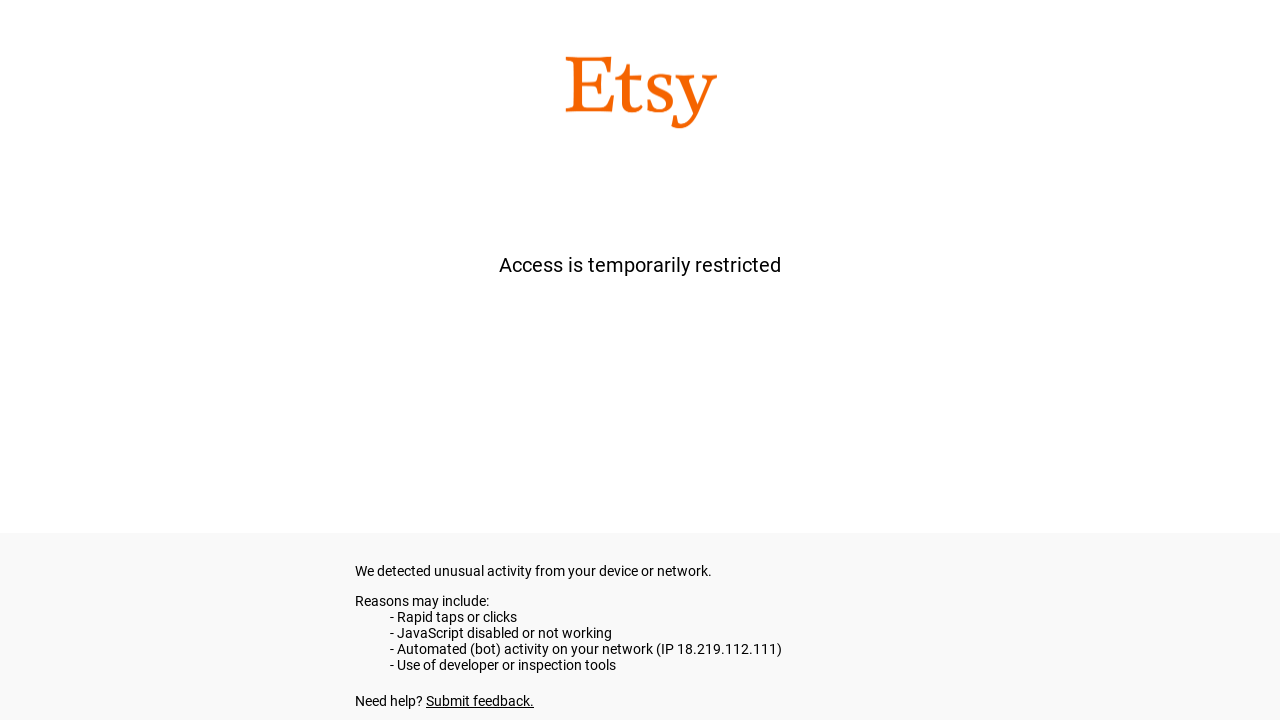

Refreshed the Etsy page
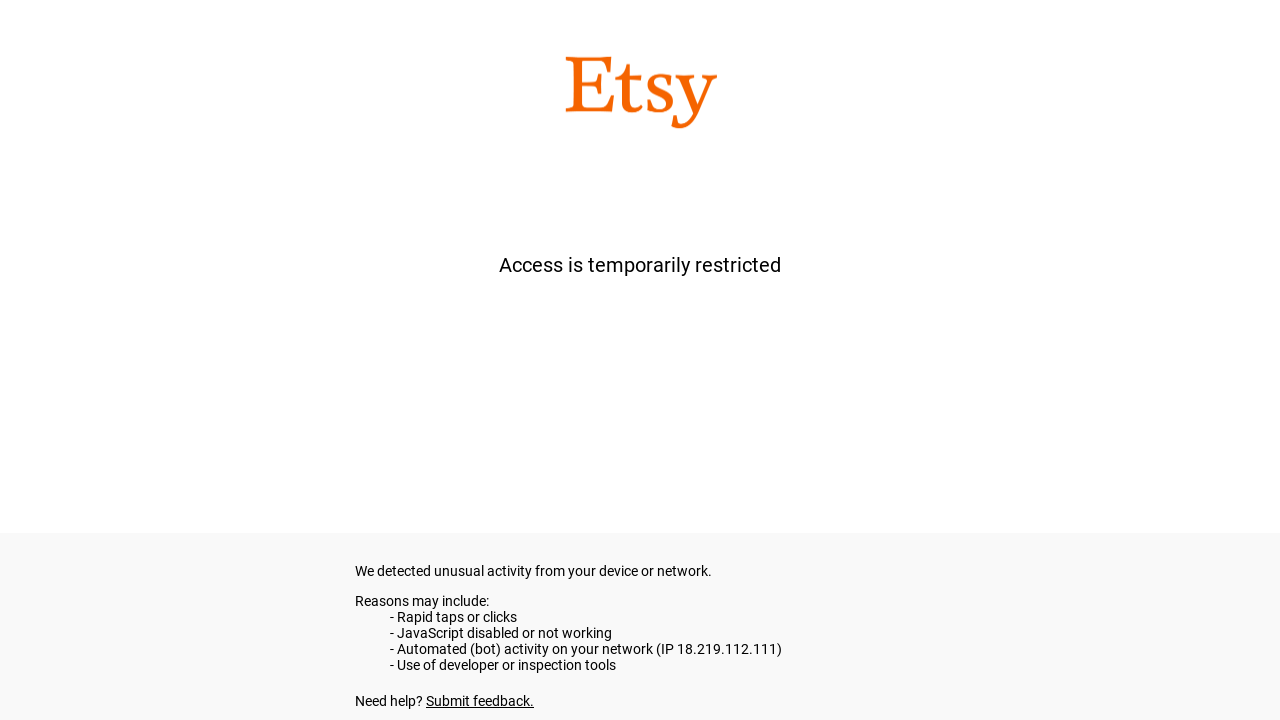

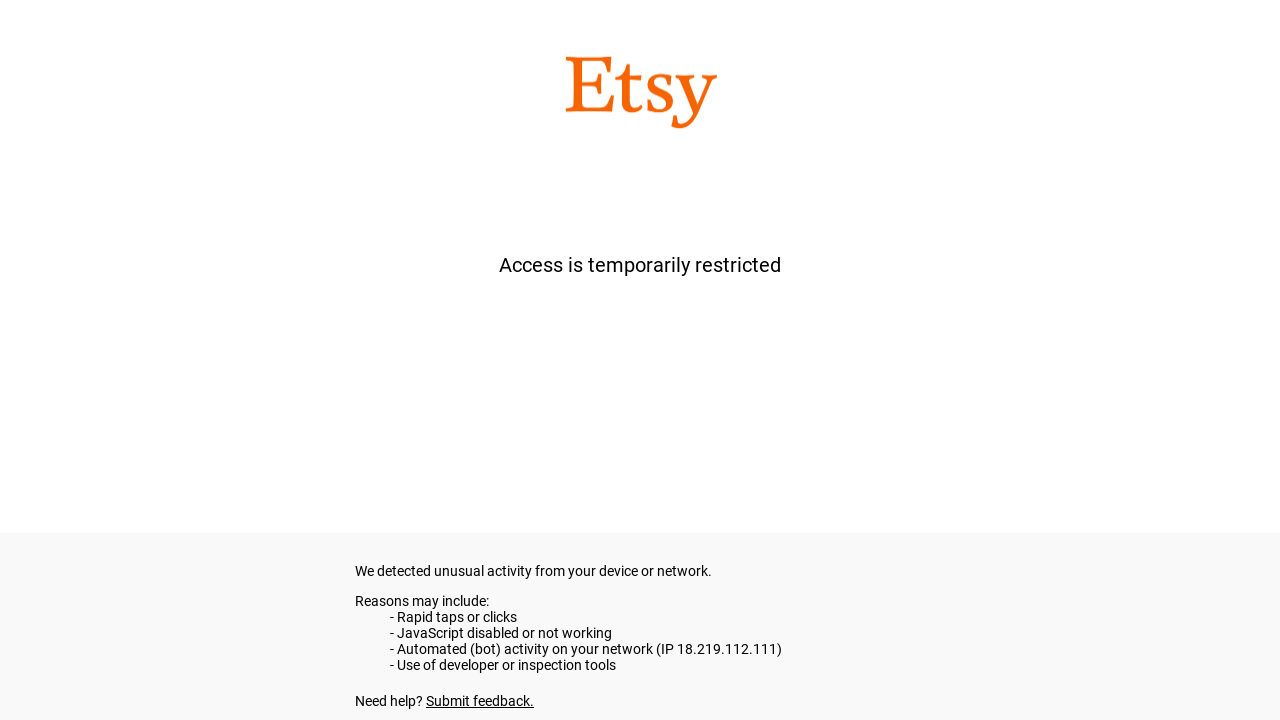